Navigates to PolicyBazaar insurance comparison website and verifies the page loads successfully

Starting URL: https://www.policybazaar.com/

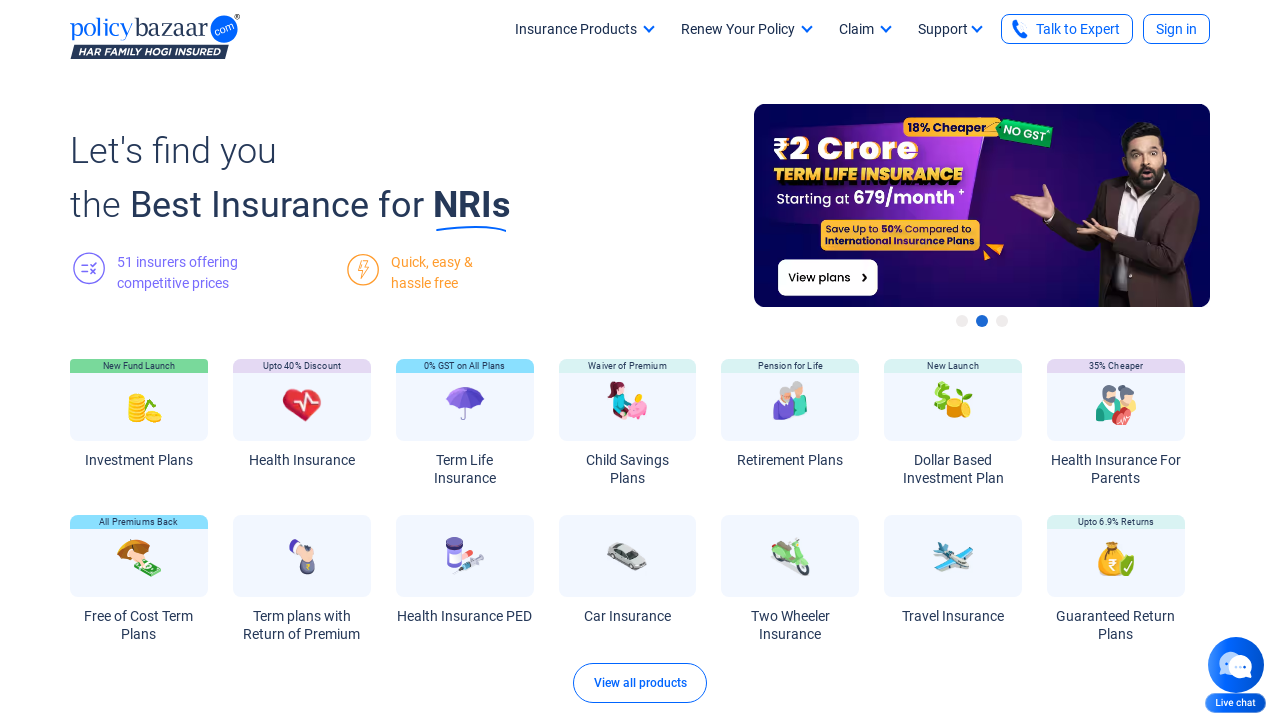

Waited for network idle state - page fully loaded
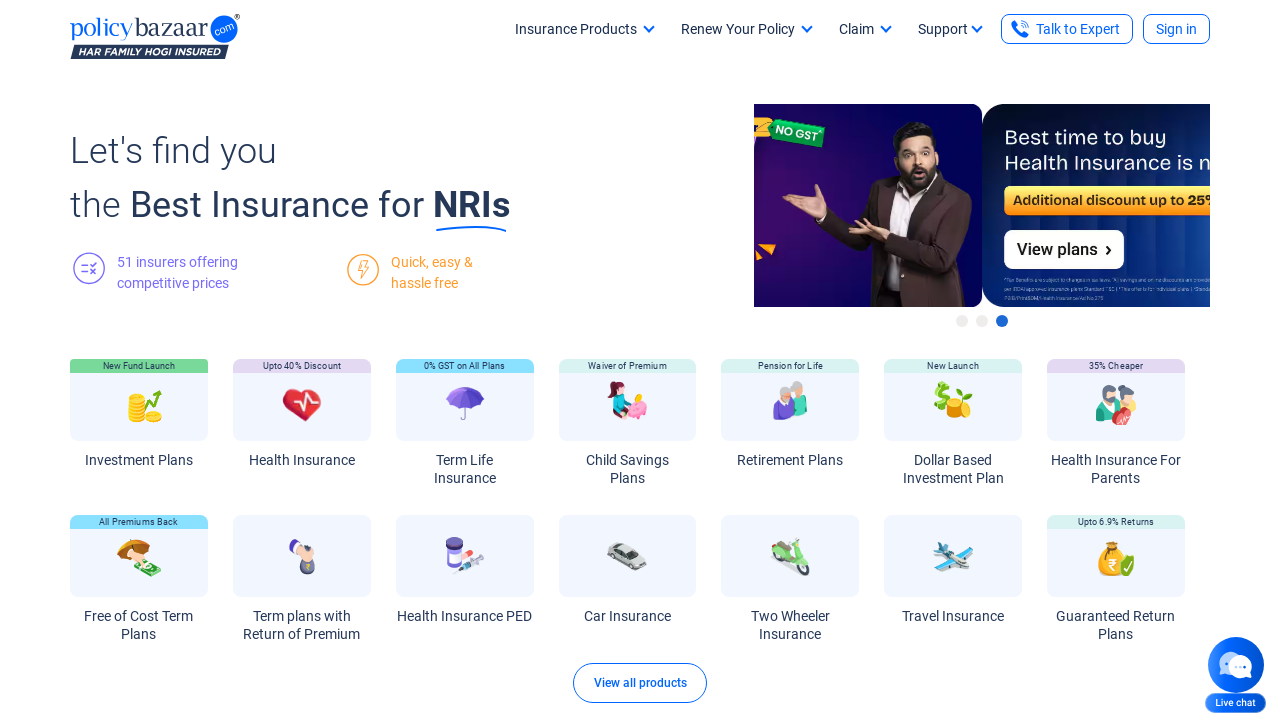

Verified body element is present on PolicyBazaar page
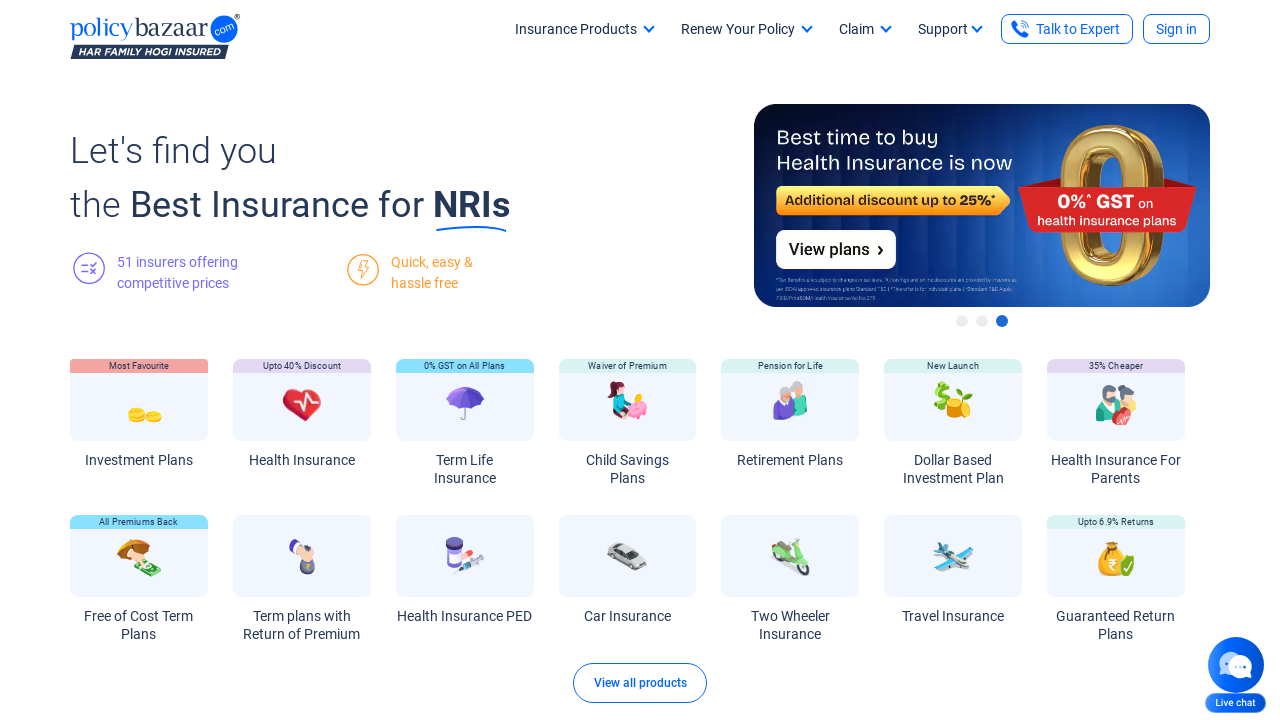

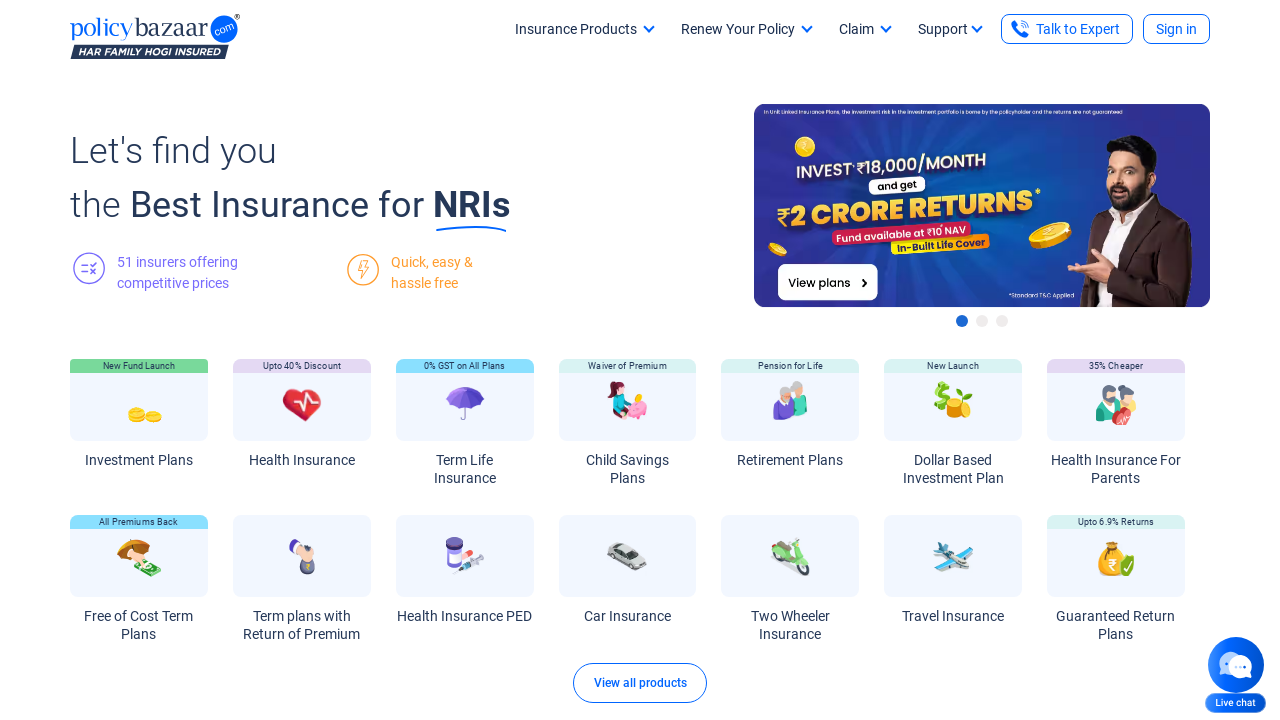